Navigates to GeeksforGeeks homepage and verifies the page loads by checking the title

Starting URL: https://www.geeksforgeeks.org/

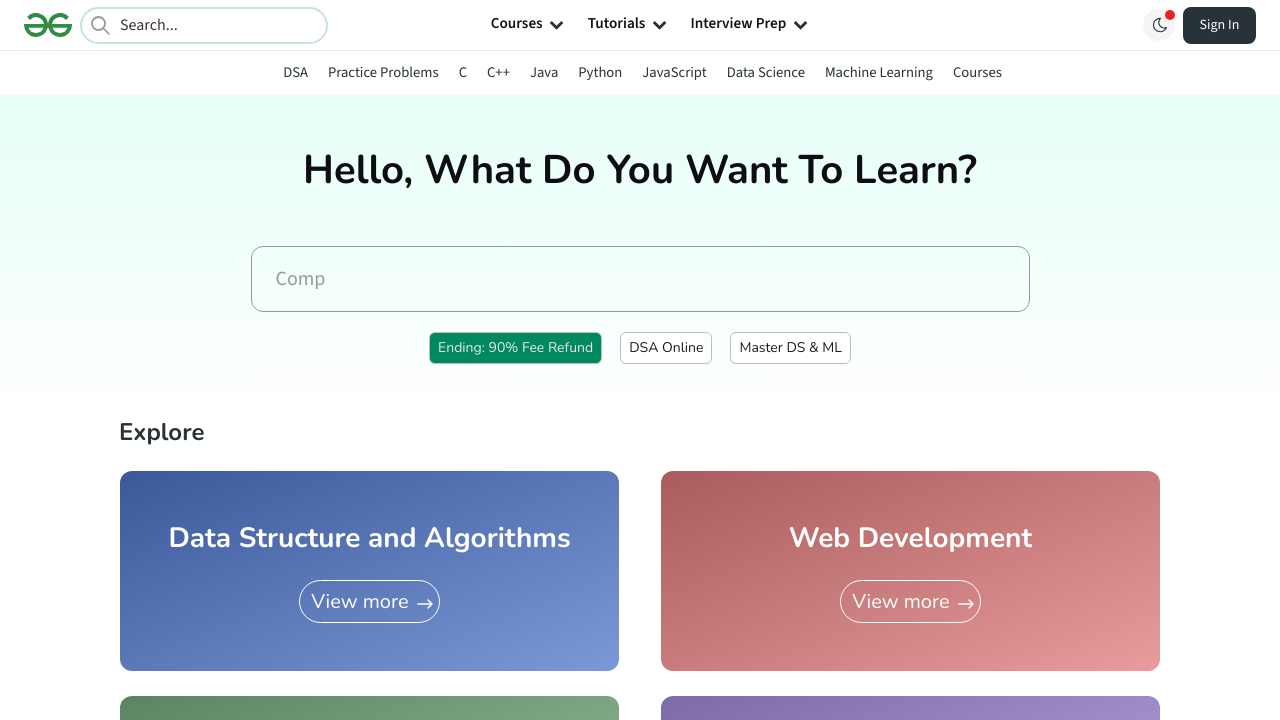

Waited for page to load (domcontentloaded state)
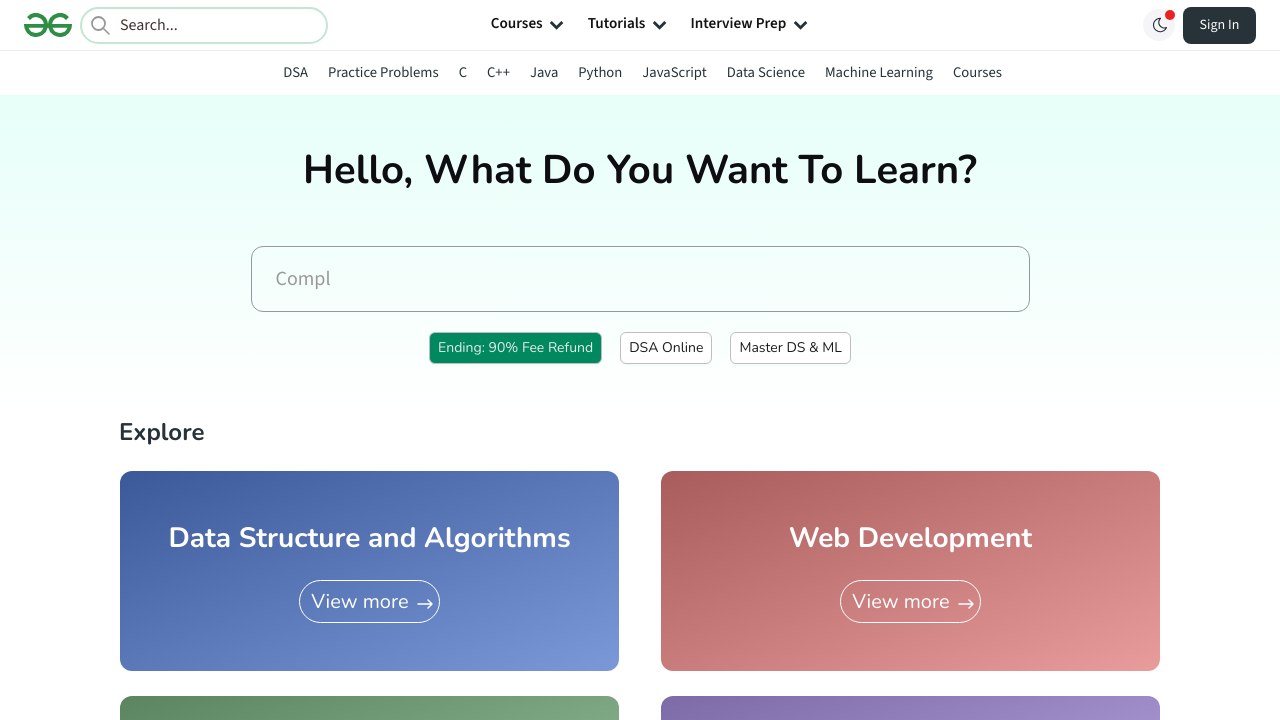

Retrieved page title: GeeksforGeeks | Your All-in-One Learning Portal
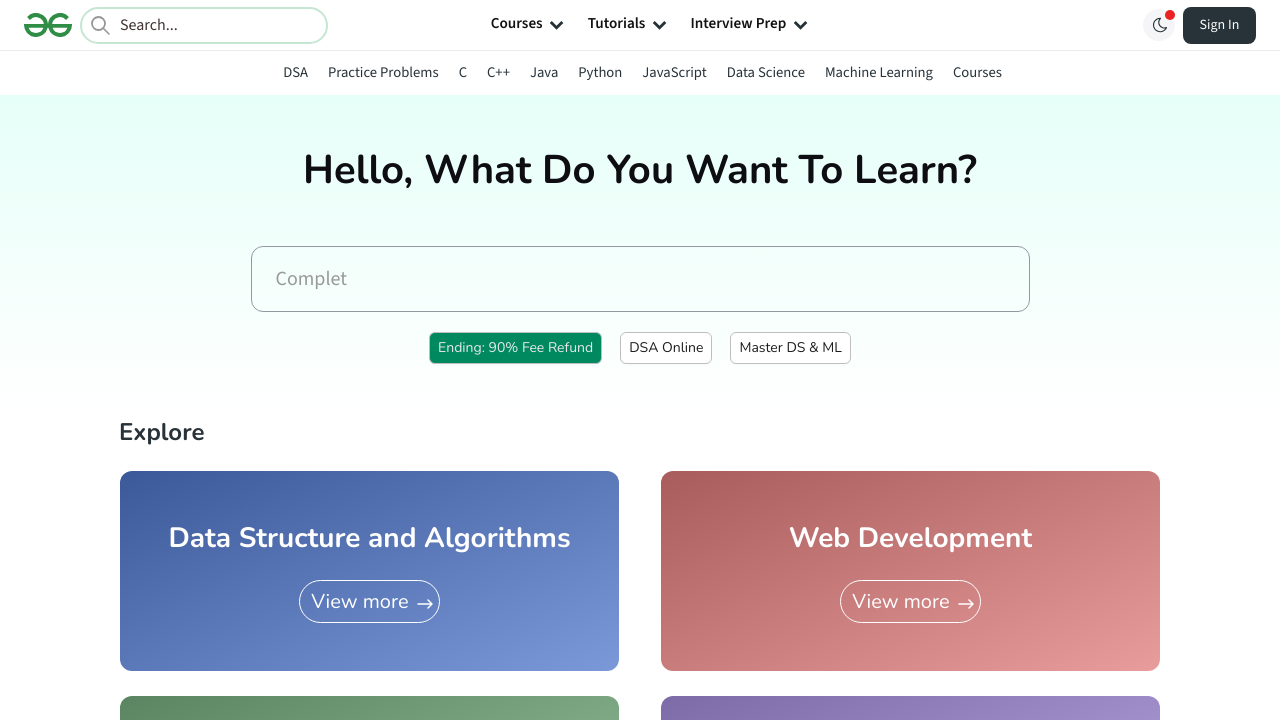

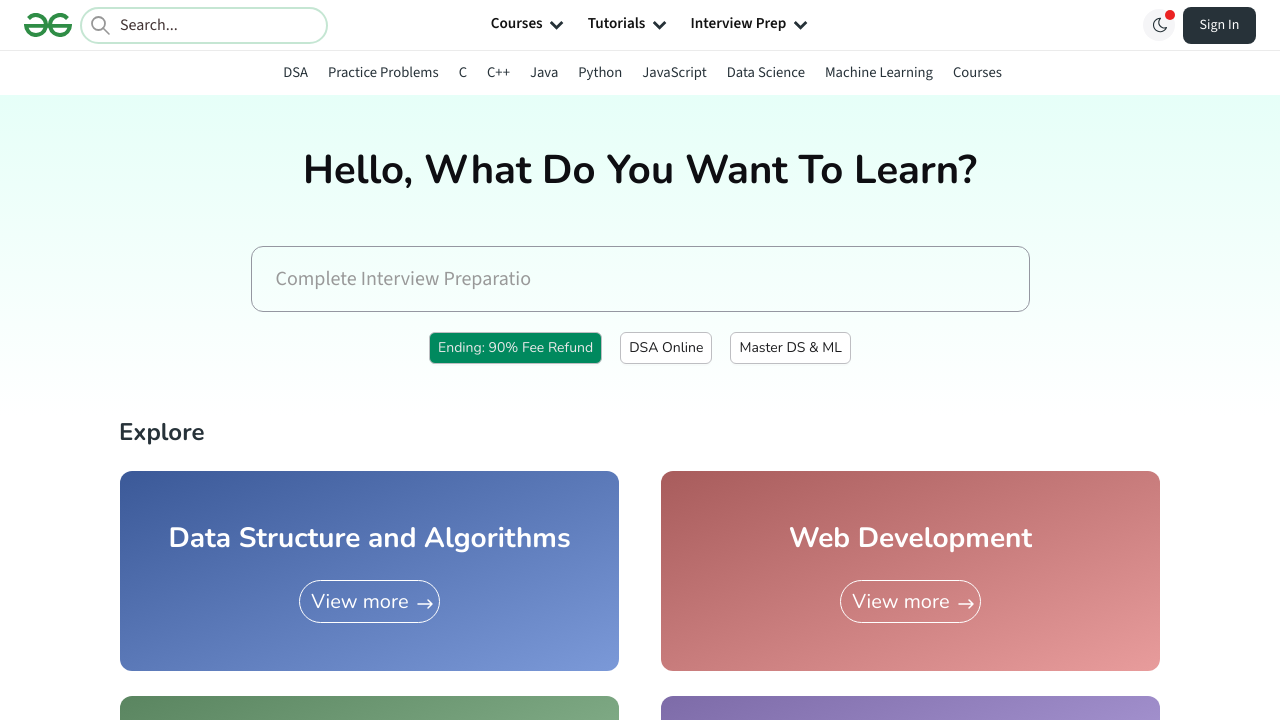